Tests navigation functionality by opening all links in the first column of the footer section in new tabs and switching between them to verify they load correctly

Starting URL: https://rahulshettyacademy.com/AutomationPractice/

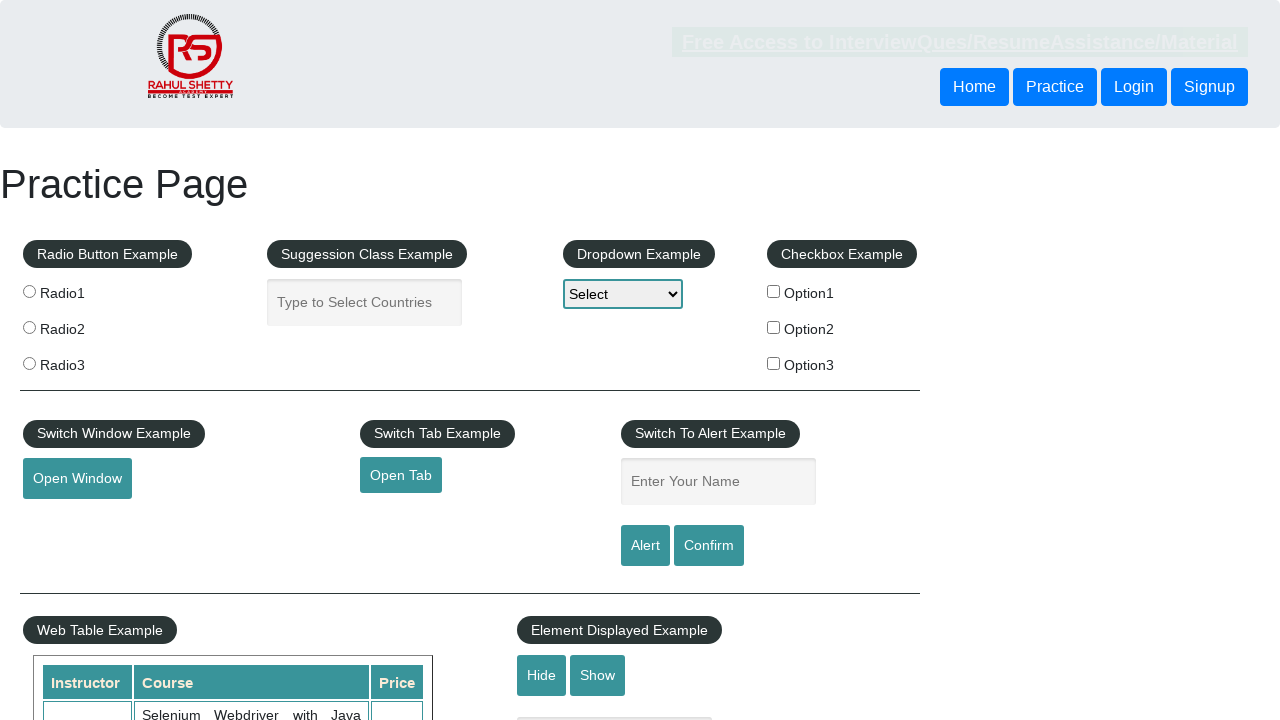

Navigated to AutomationPractice page
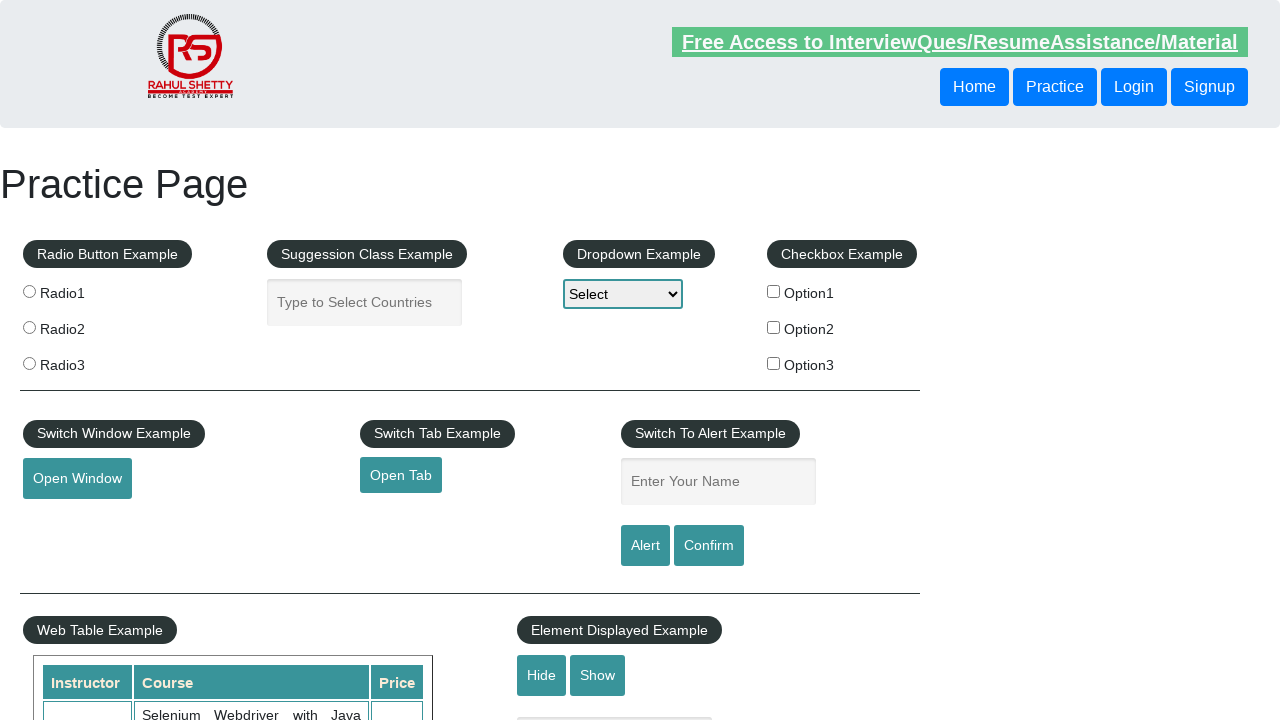

Counted total links on page: 27
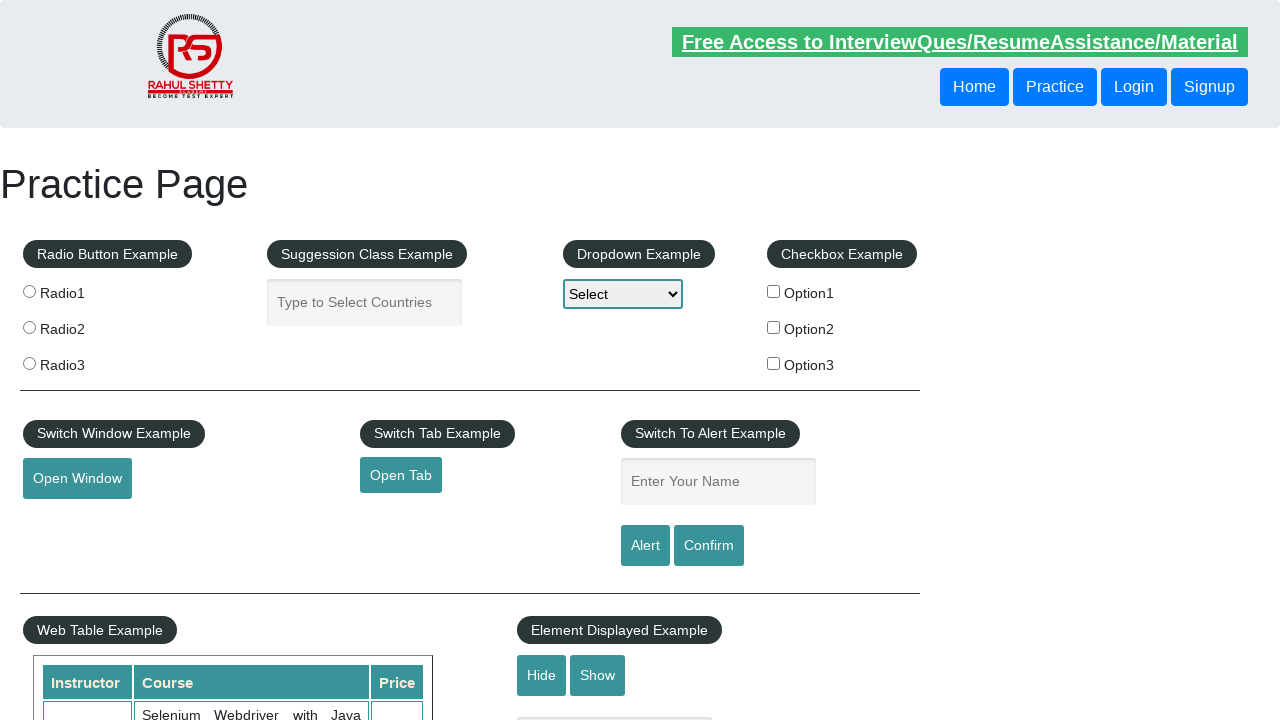

Found footer section and counted links: 20
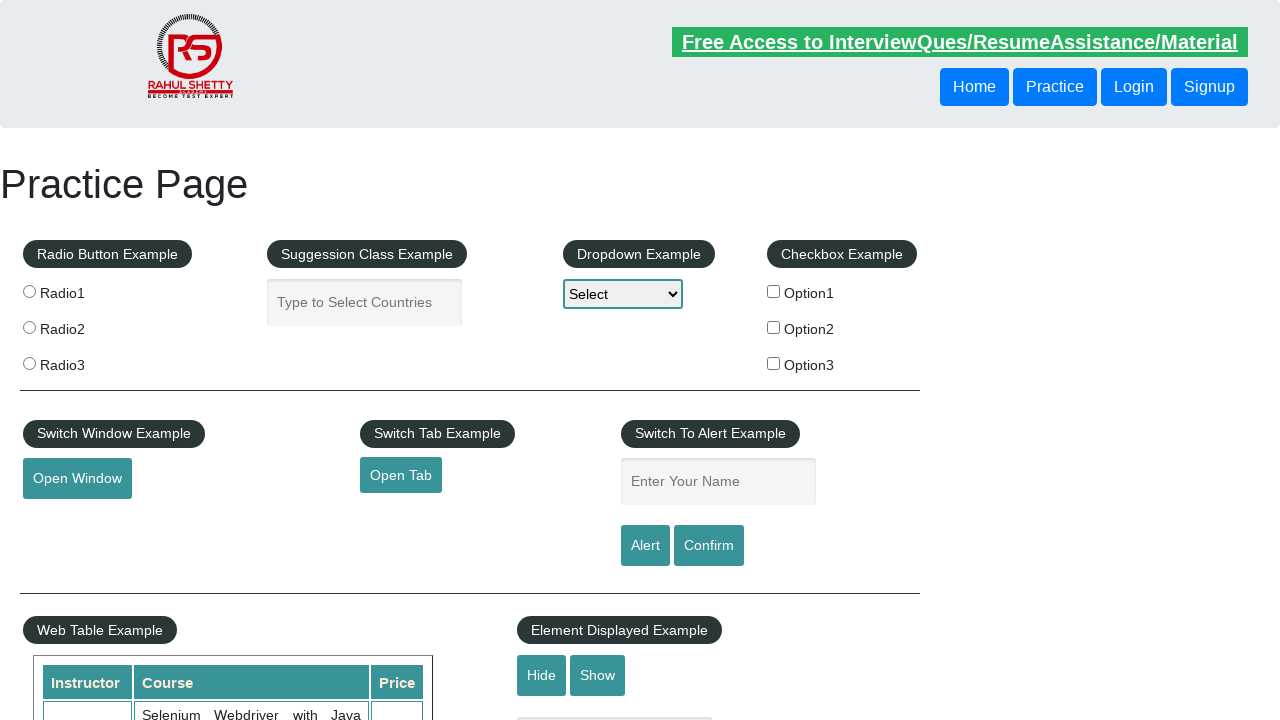

Located first column of footer table with 5 links
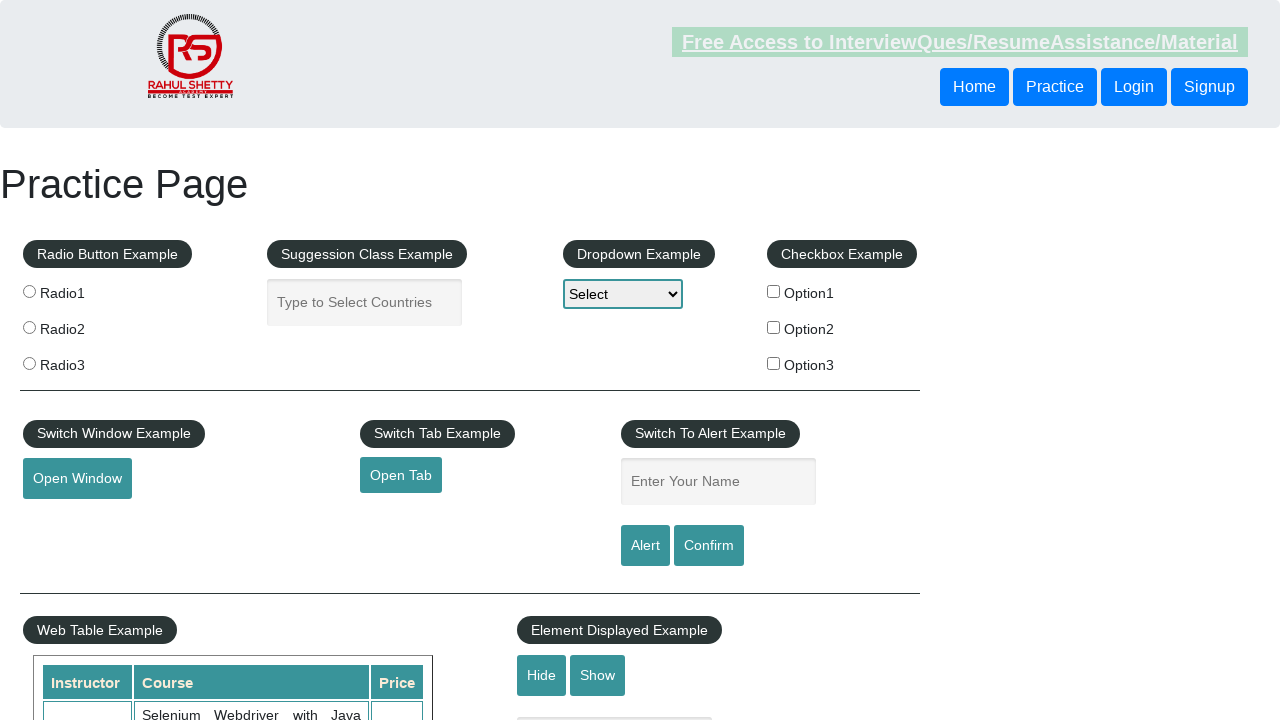

Opened footer first column link 1 in new tab using Ctrl+Click at (68, 520) on #gf-BIG >> xpath=//table//tbody//tr//td[1]//ul >> a >> nth=1
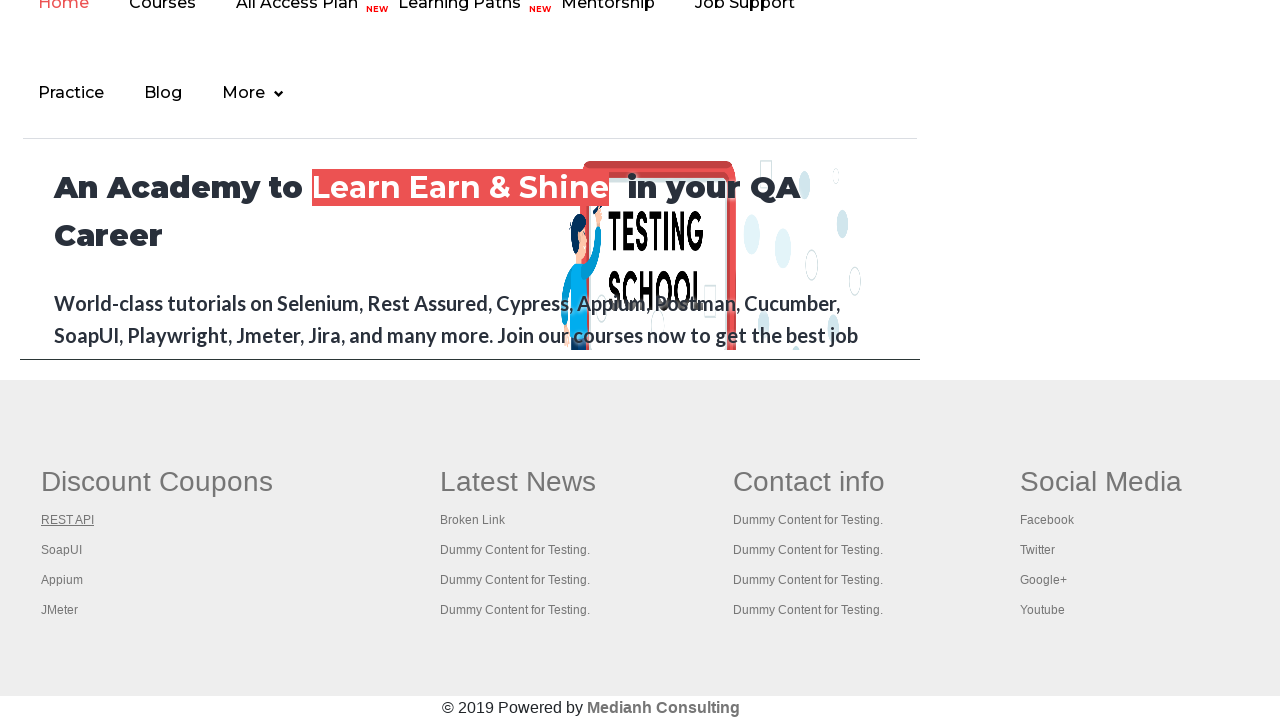

Opened footer first column link 2 in new tab using Ctrl+Click at (62, 550) on #gf-BIG >> xpath=//table//tbody//tr//td[1]//ul >> a >> nth=2
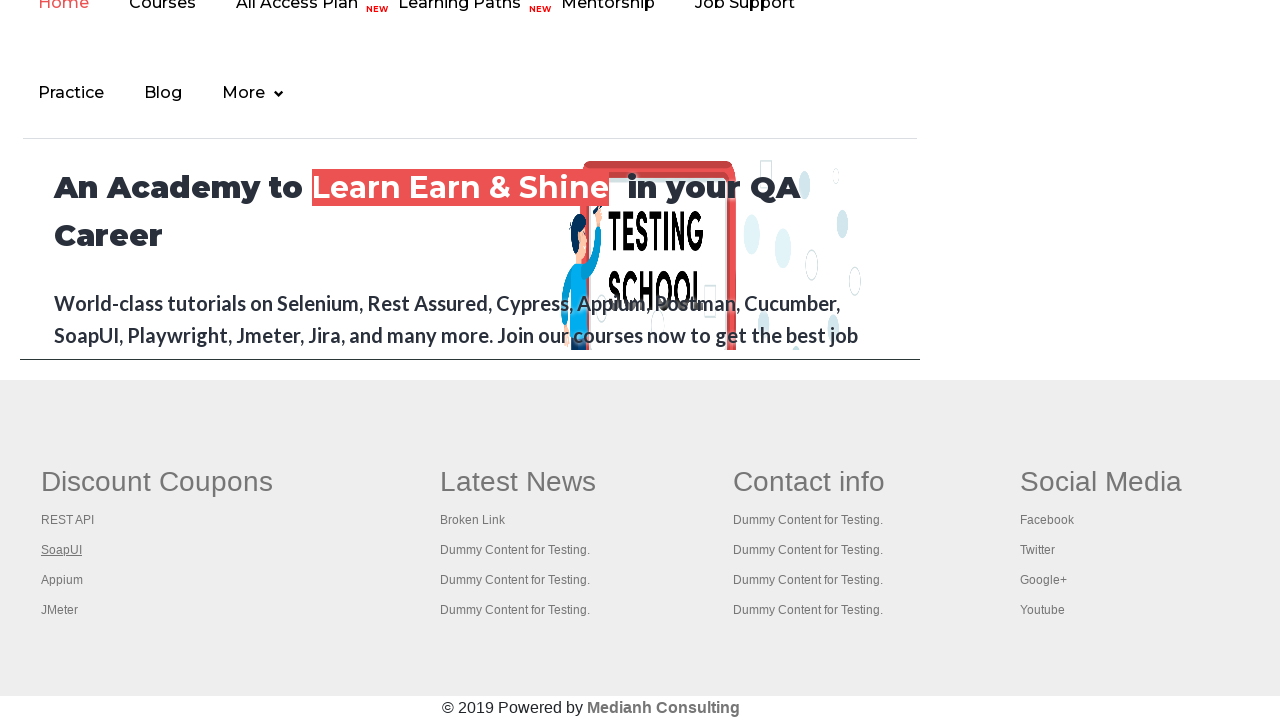

Opened footer first column link 3 in new tab using Ctrl+Click at (62, 580) on #gf-BIG >> xpath=//table//tbody//tr//td[1]//ul >> a >> nth=3
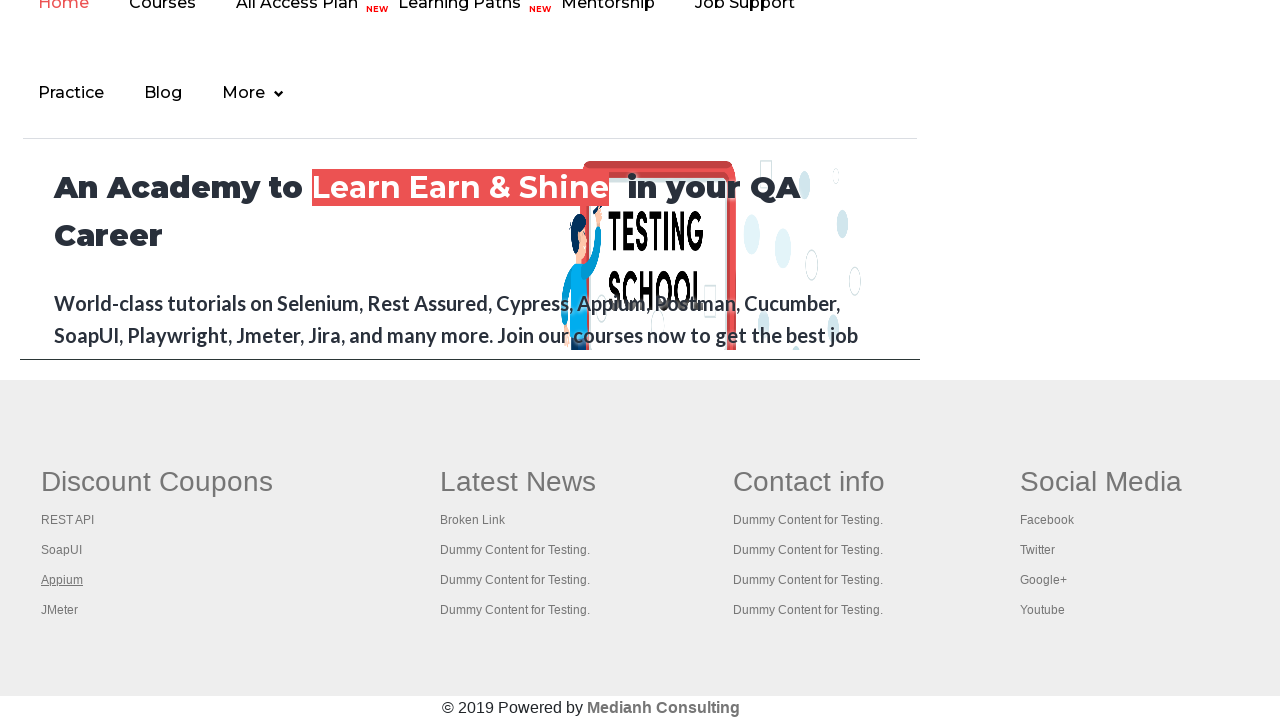

Opened footer first column link 4 in new tab using Ctrl+Click at (60, 610) on #gf-BIG >> xpath=//table//tbody//tr//td[1]//ul >> a >> nth=4
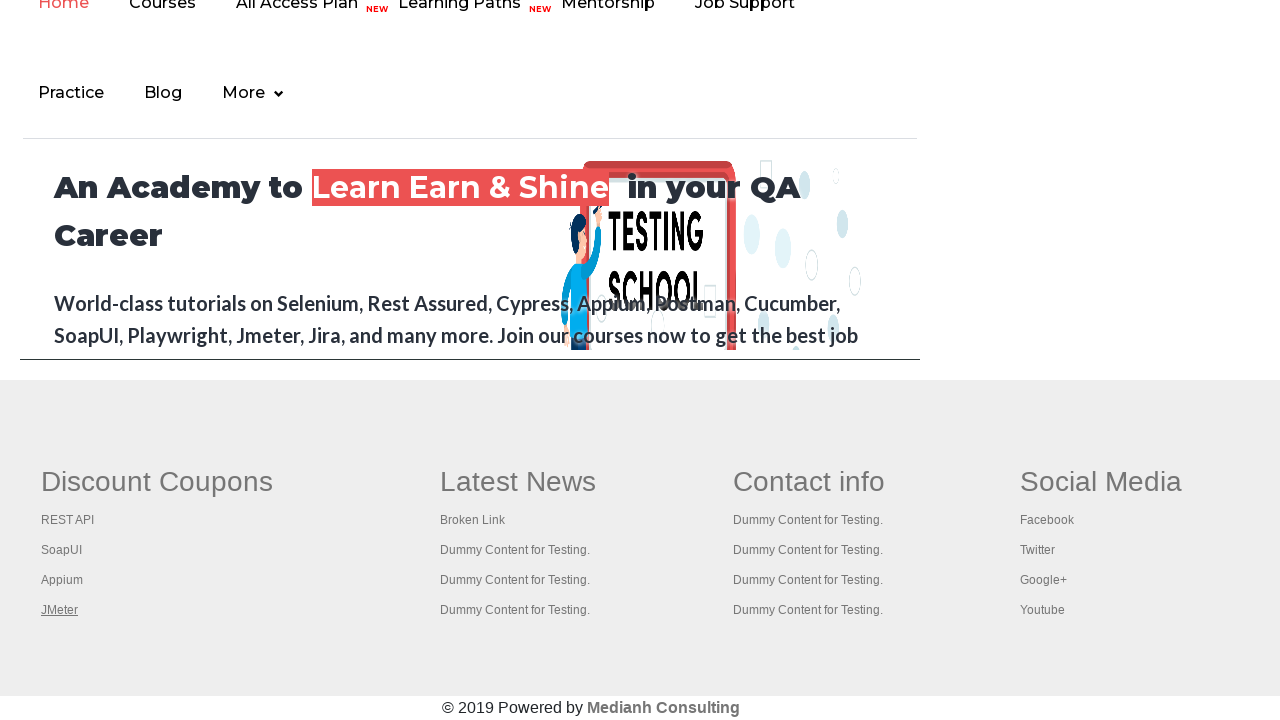

Retrieved all open pages/tabs: 5 total
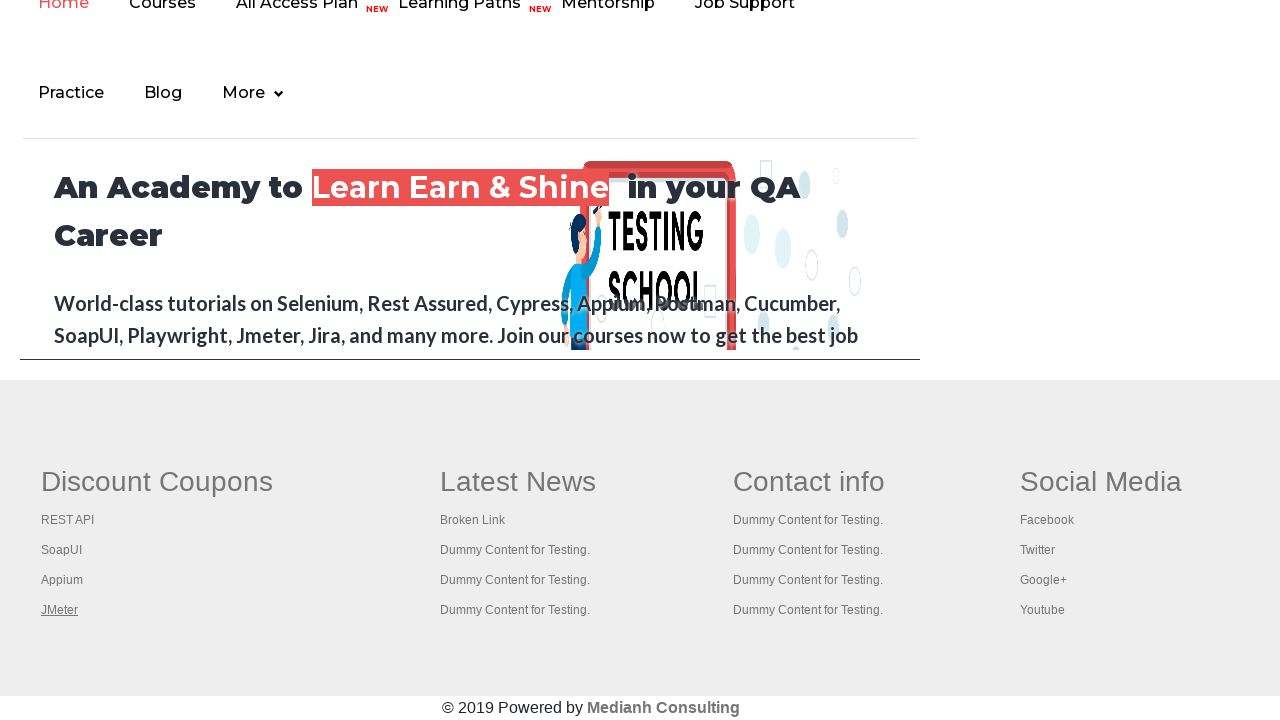

Switched to tab with title: Practice Page
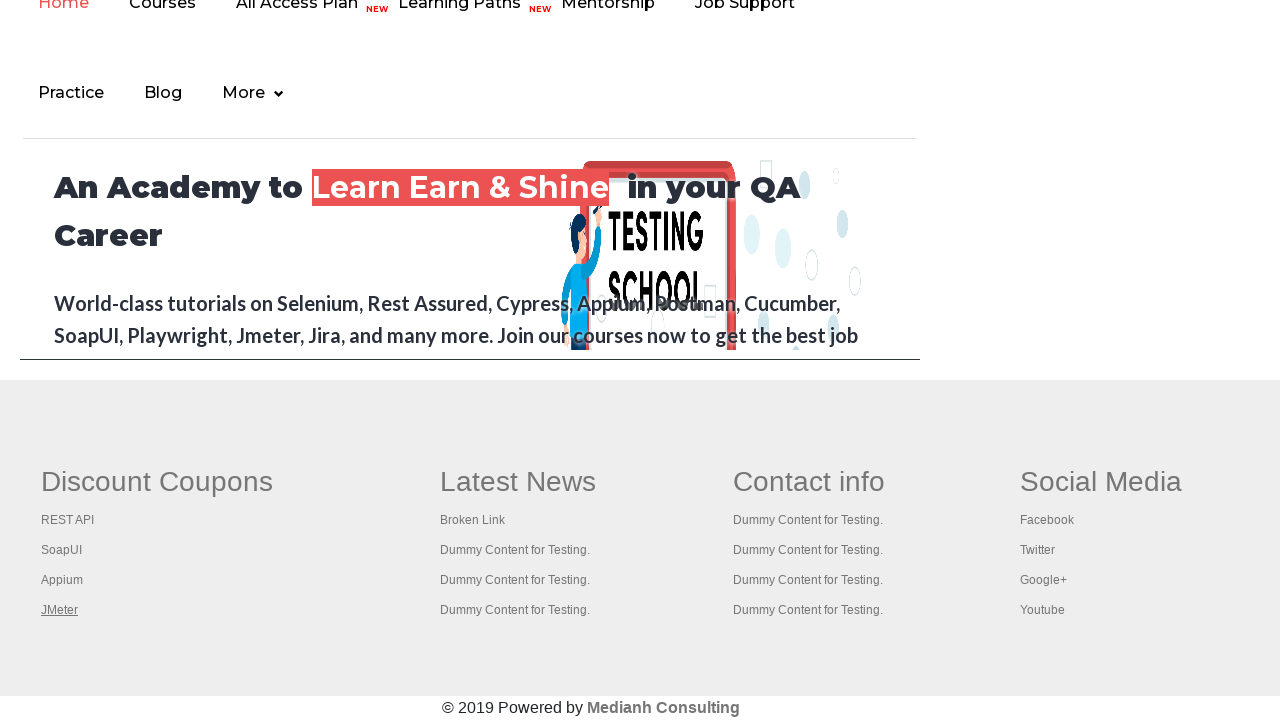

Switched to tab with title: REST API Tutorial
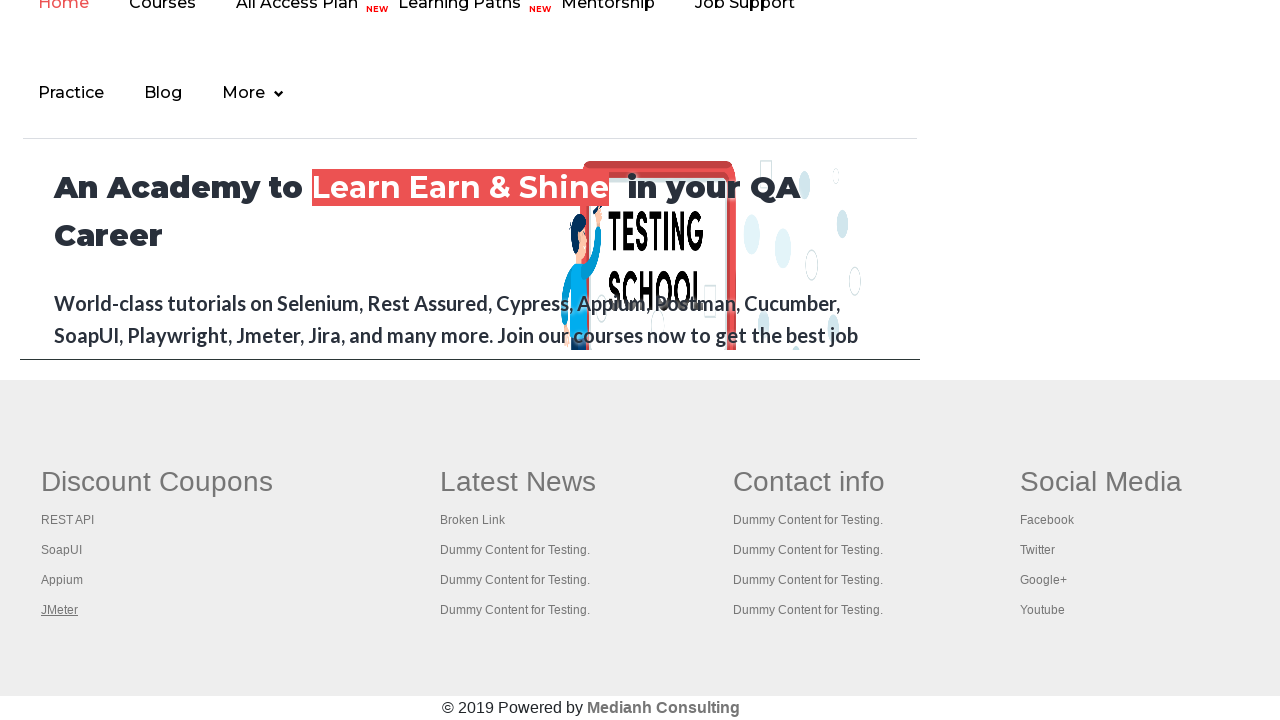

Switched to tab with title: The World’s Most Popular API Testing Tool | SoapUI
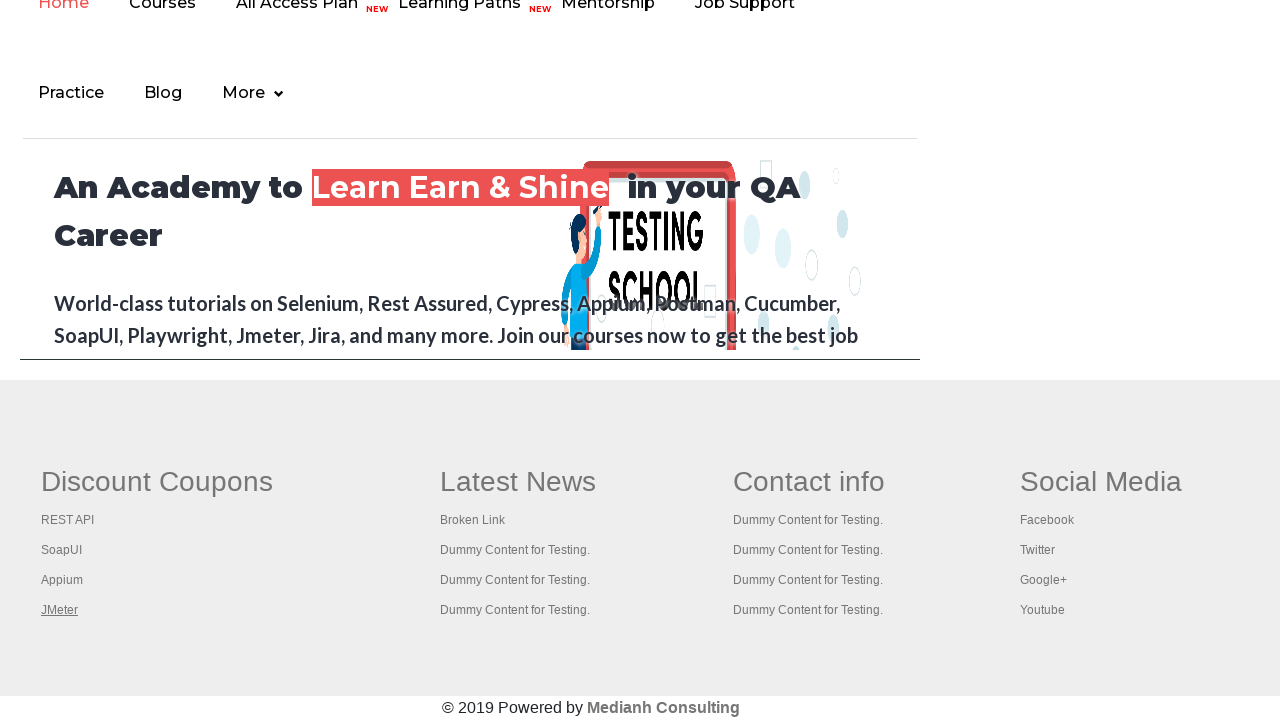

Switched to tab with title: Appium tutorial for Mobile Apps testing | RahulShetty Academy | Rahul
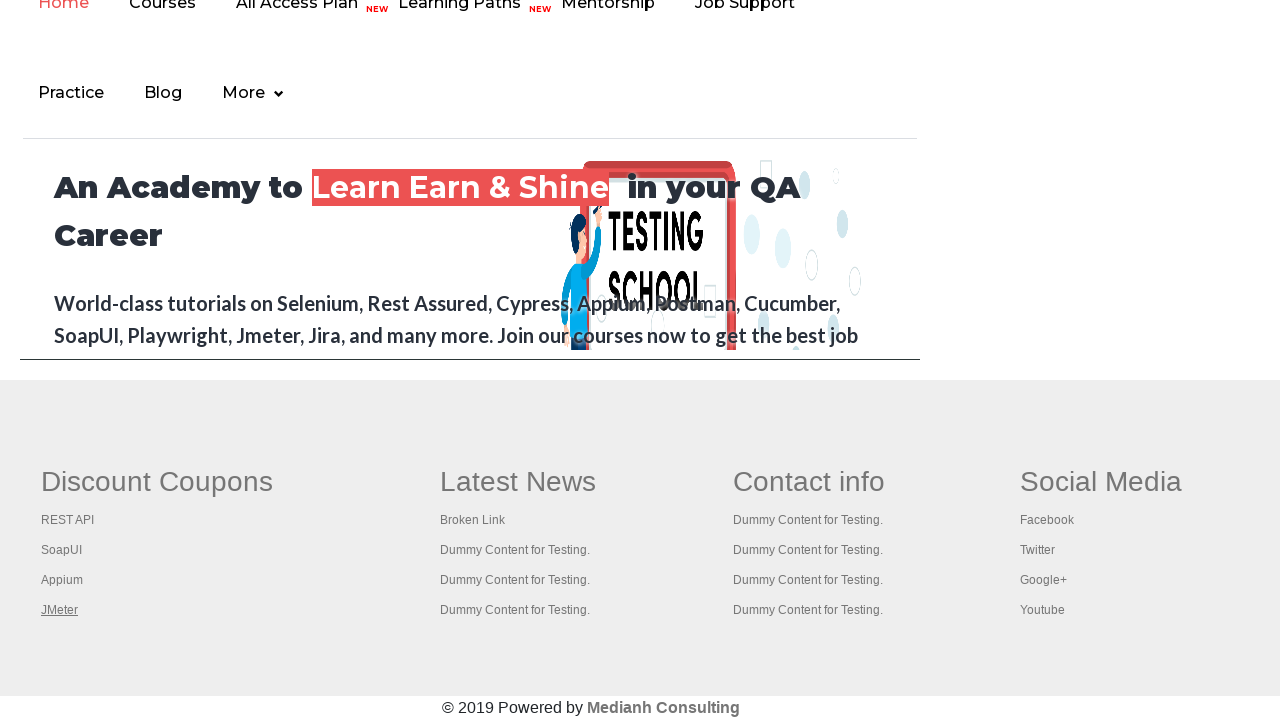

Switched to tab with title: Apache JMeter - Apache JMeter™
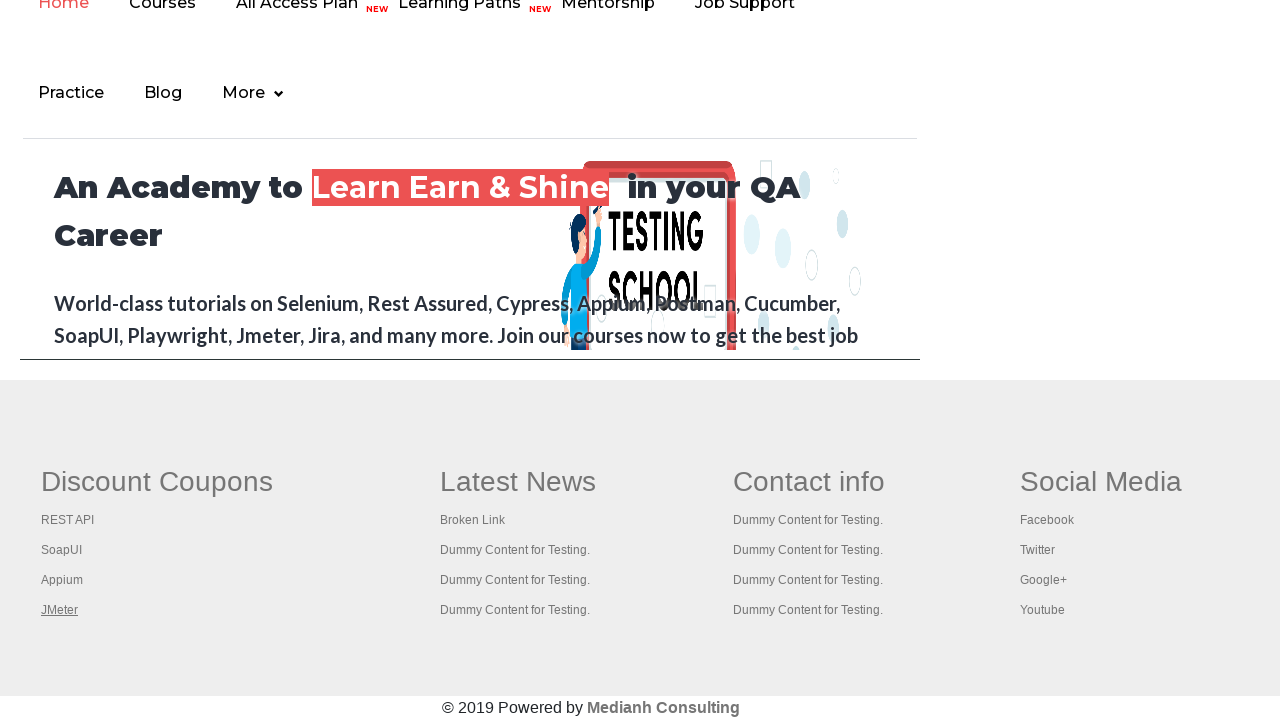

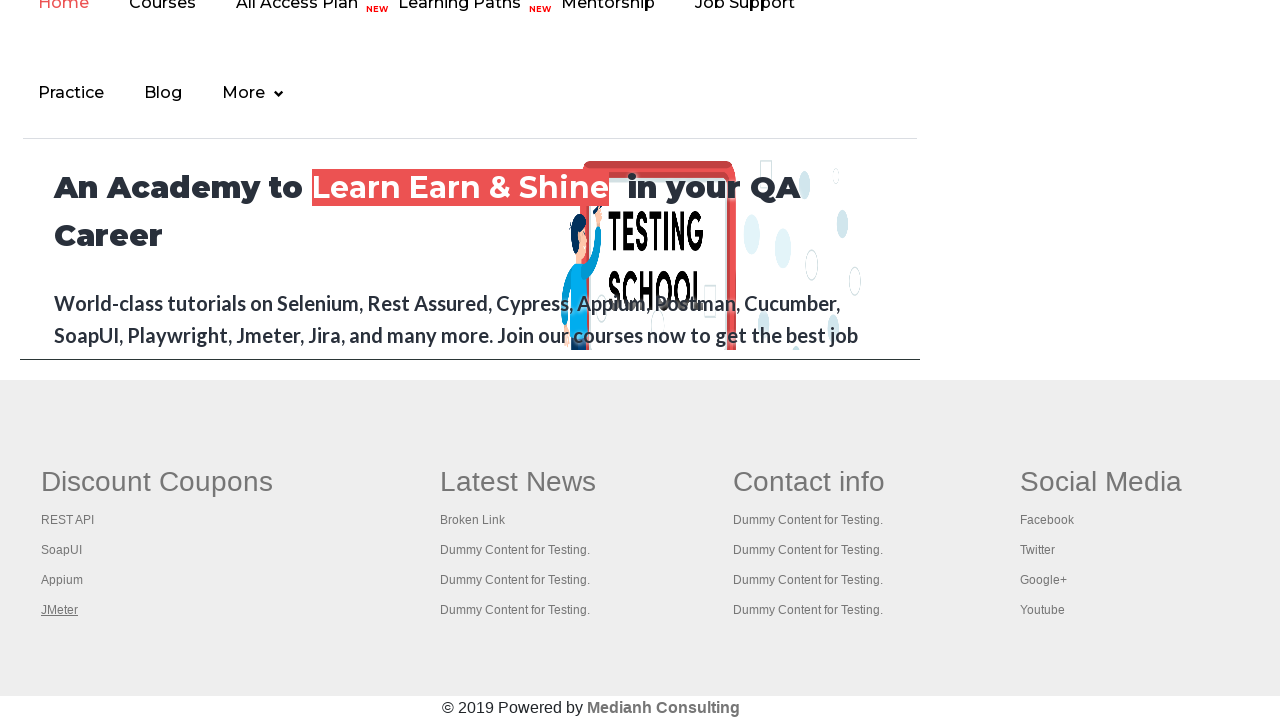